Tests a demo page by typing into a text input, clicking a button, asserting elements and text exist, clicking a link, and verifying page content with no JS errors

Starting URL: https://seleniumbase.io/demo_page

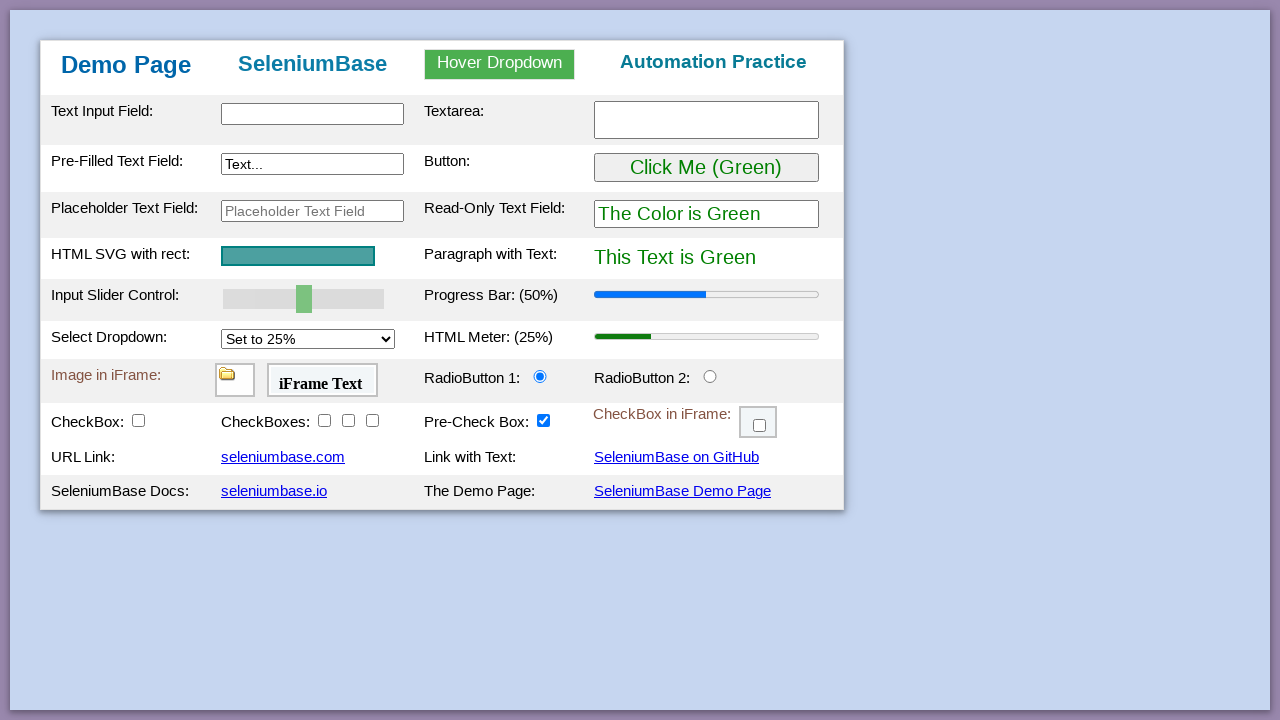

Filled text input with 'This is Automated' on #myTextInput
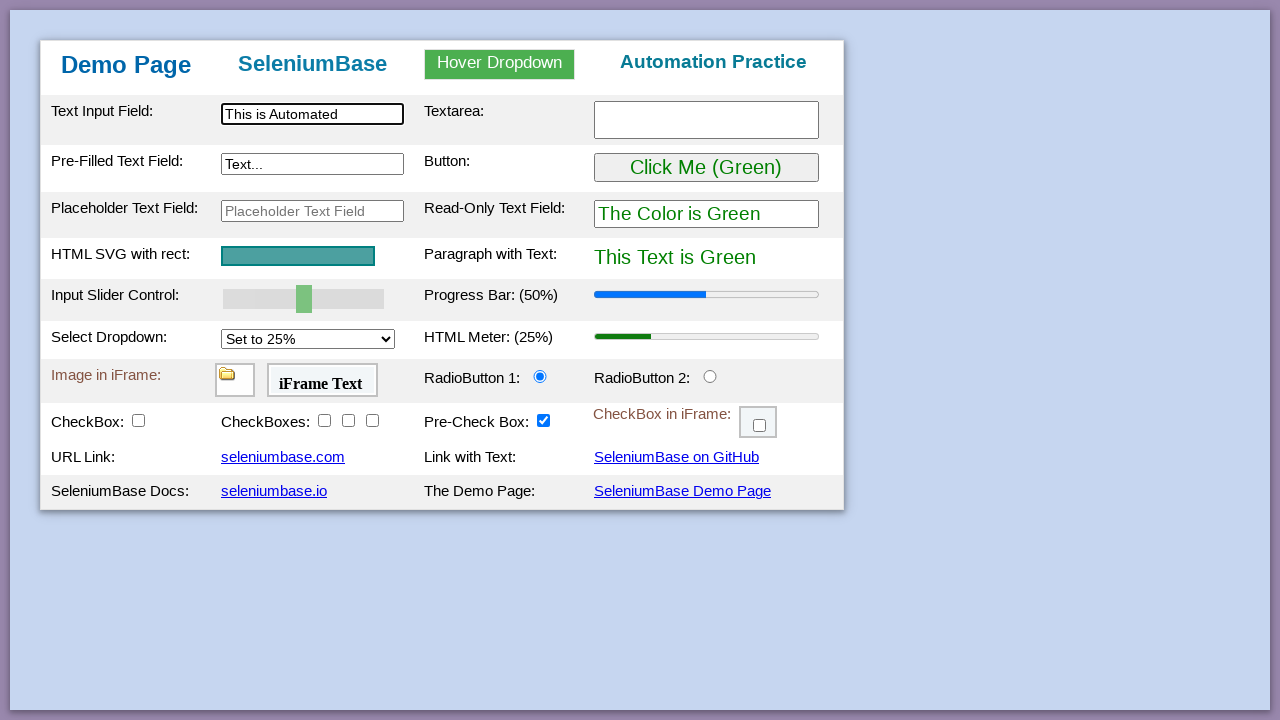

Clicked the button at (706, 168) on #myButton
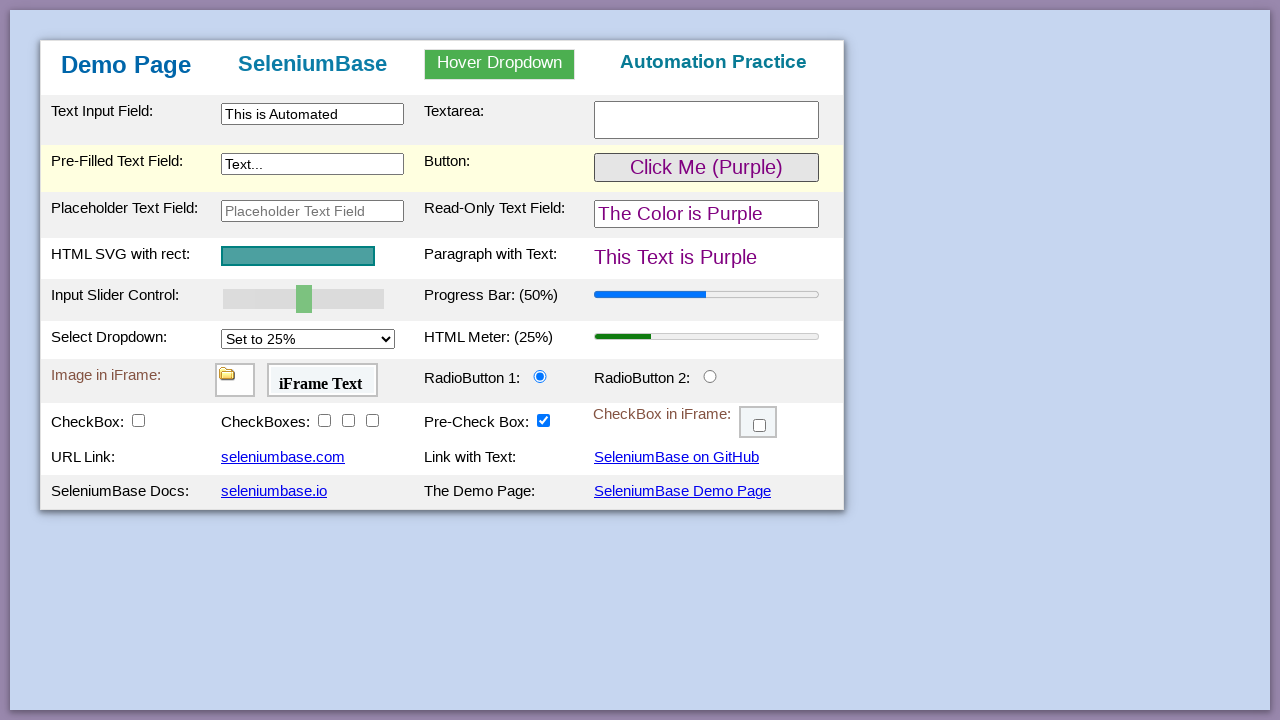

Table body element loaded
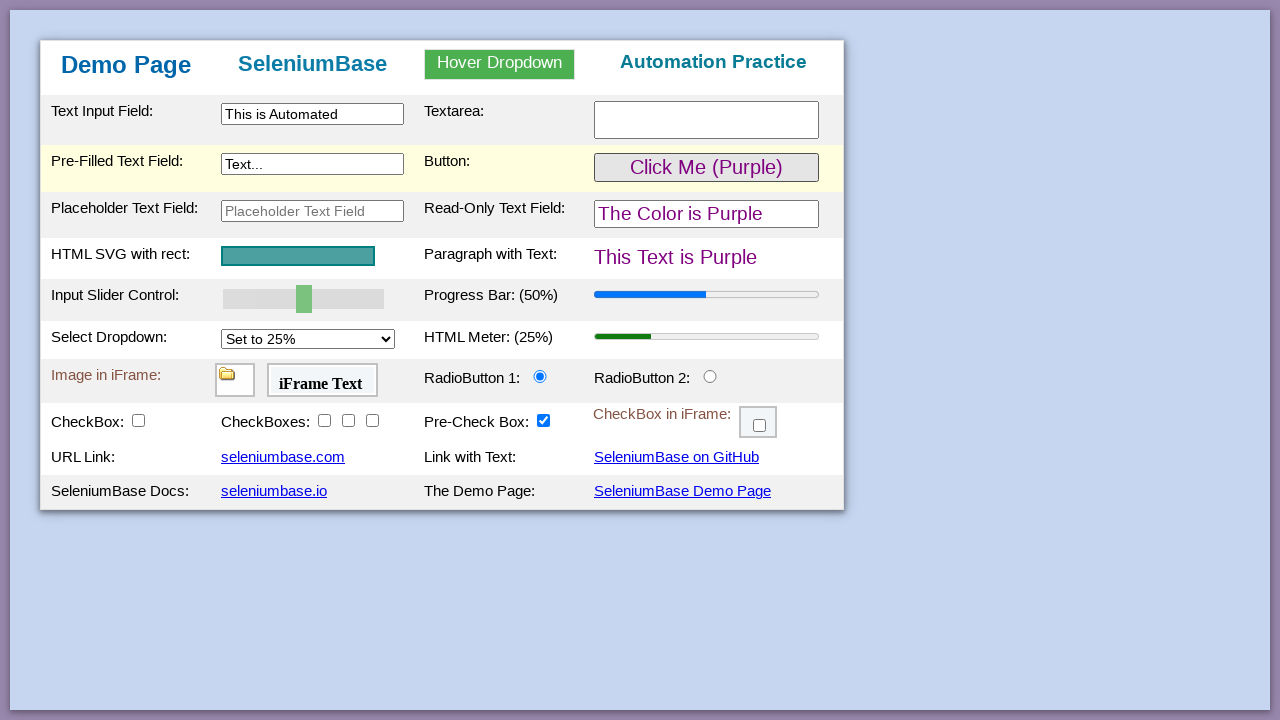

Verified 'Automation Practice' text in h3 heading
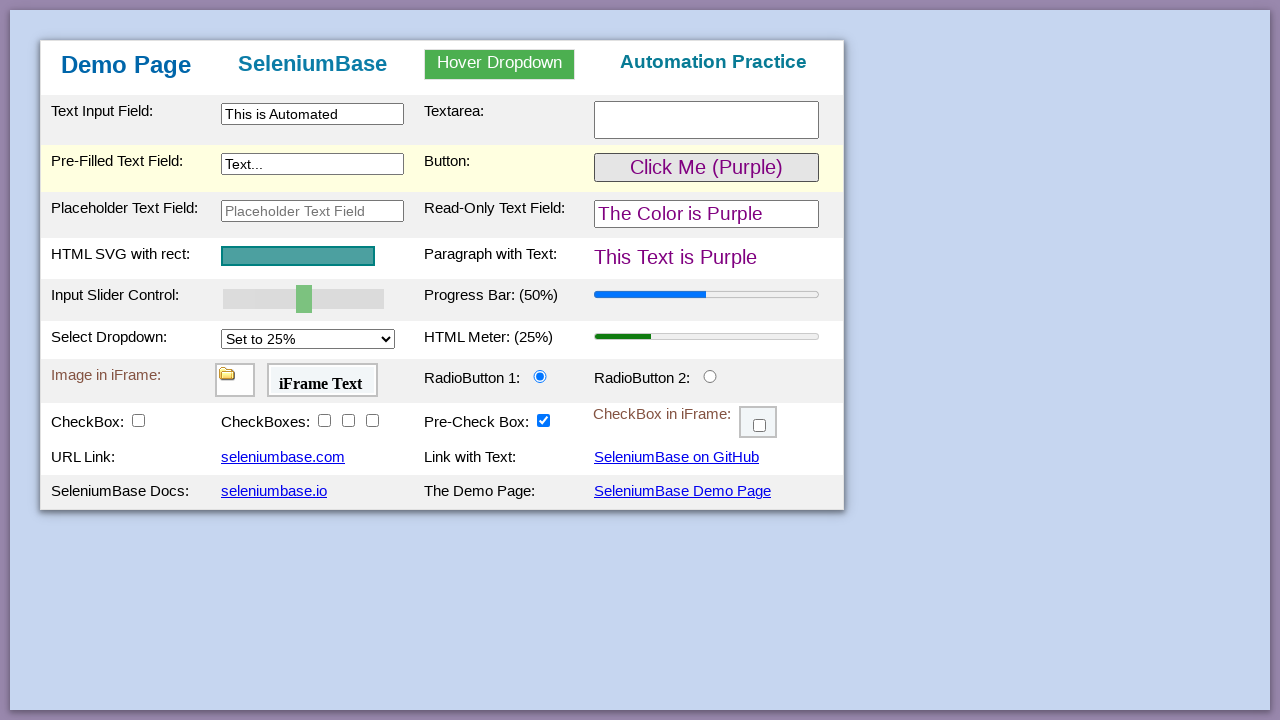

Clicked SeleniumBase Demo Page link at (682, 491) on text=SeleniumBase Demo Page
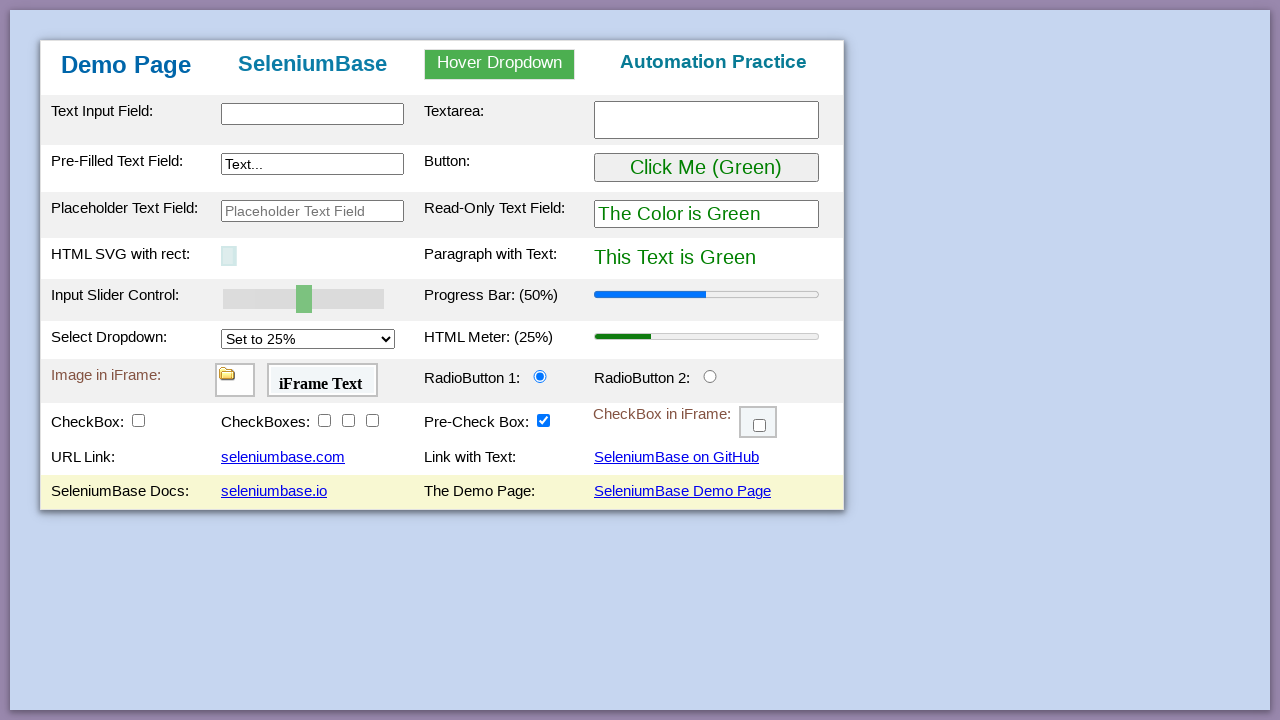

Verified h1 heading text is 'Demo Page'
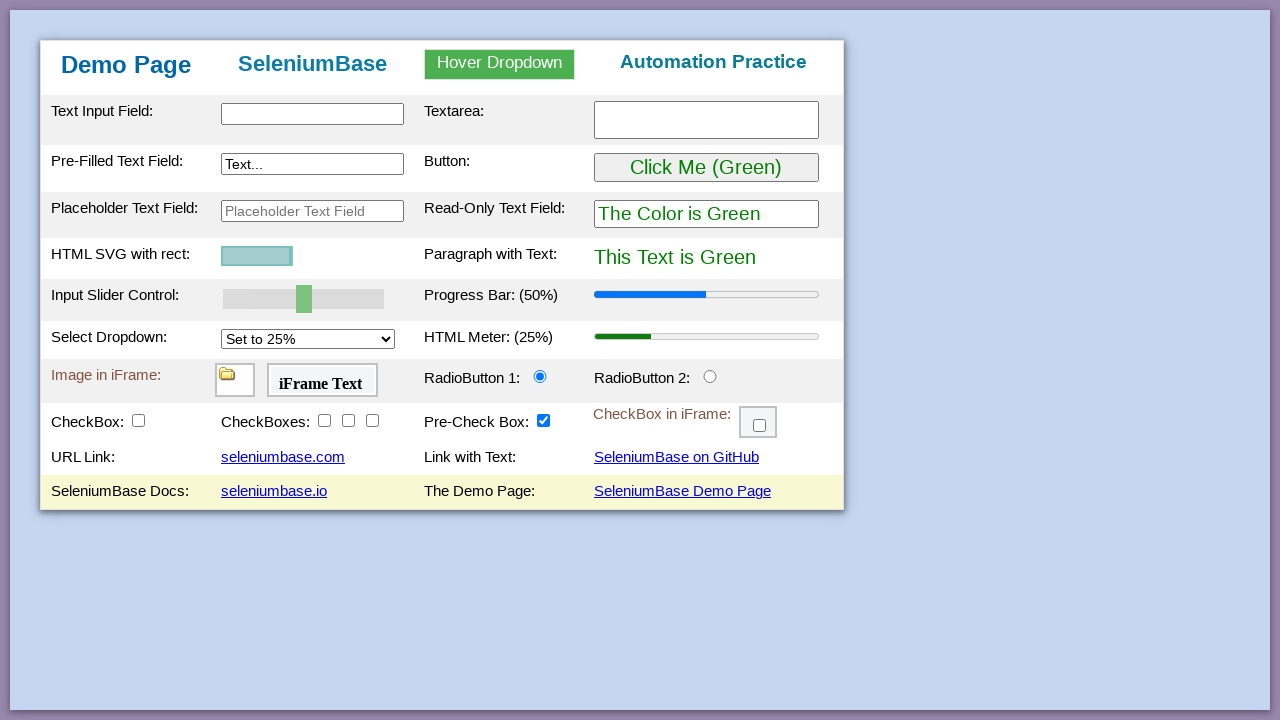

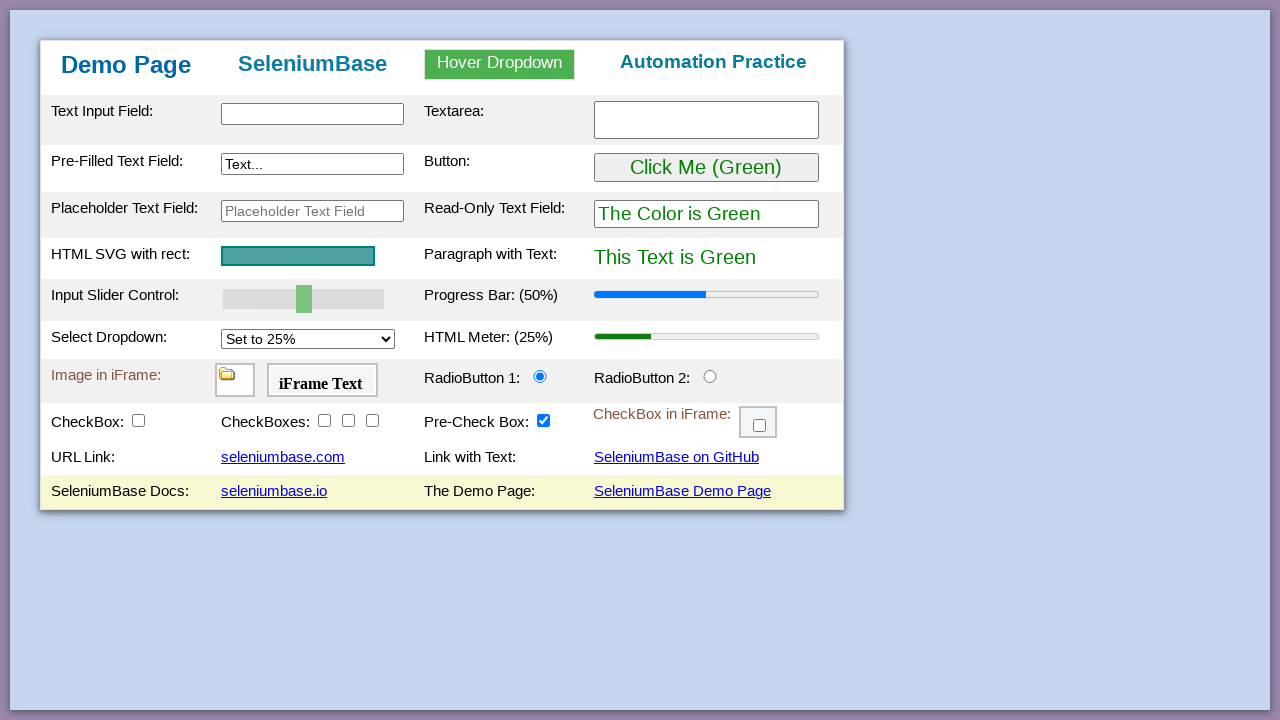